Tests form submission by typing text into an input field, clicking submit, and verifying the result label displays the entered text

Starting URL: https://www.selenium.dev/selenium/web/ajaxy_page.html

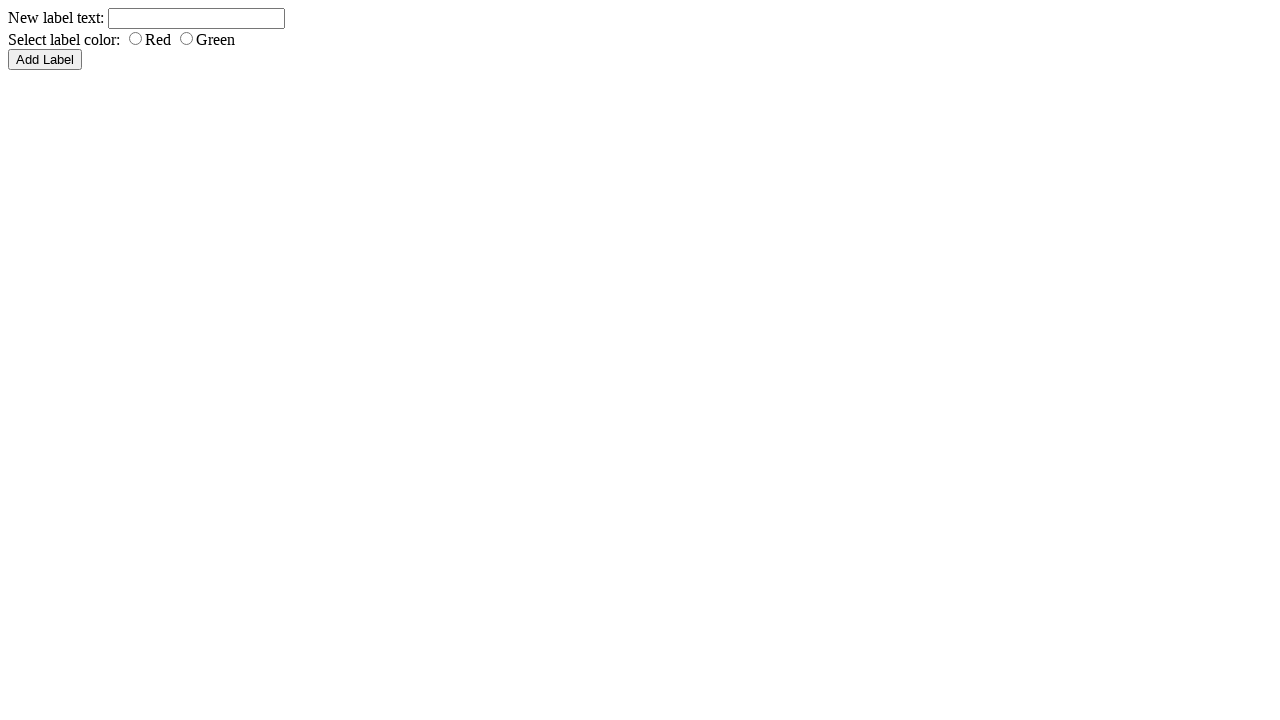

Filled input field with 'test' on input[name='typer']
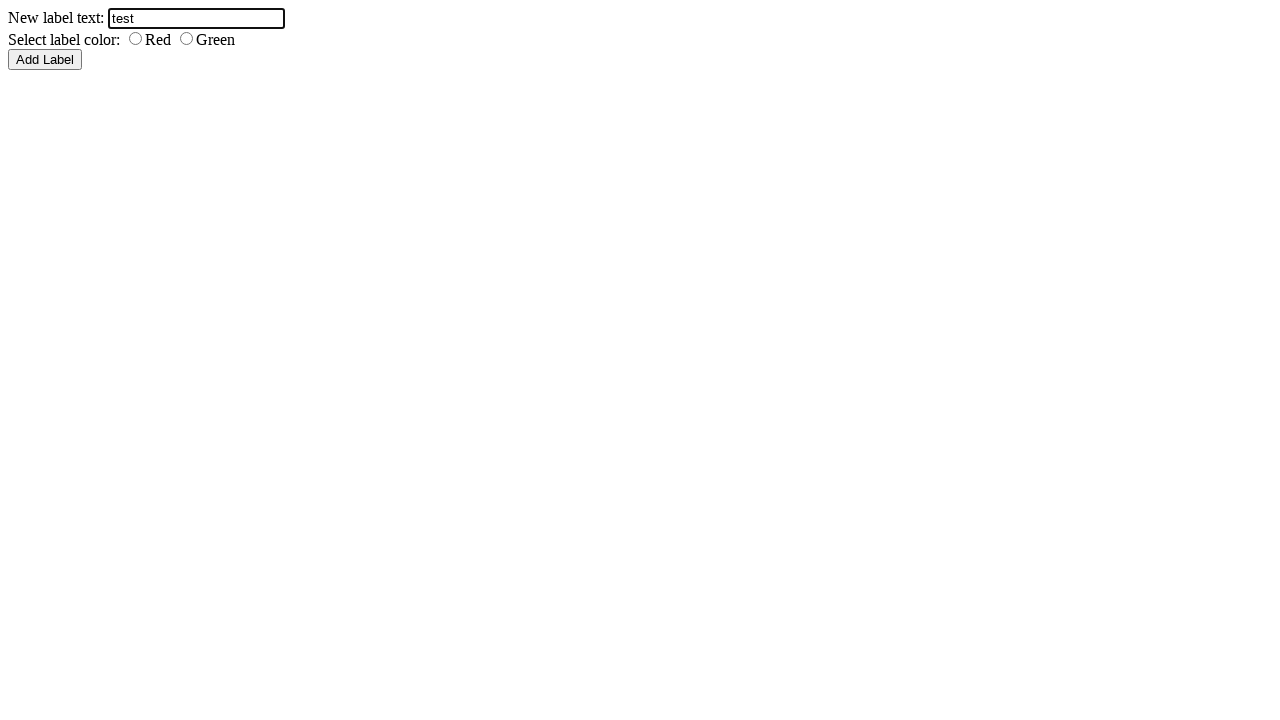

Clicked submit button at (45, 60) on input[name='submit']
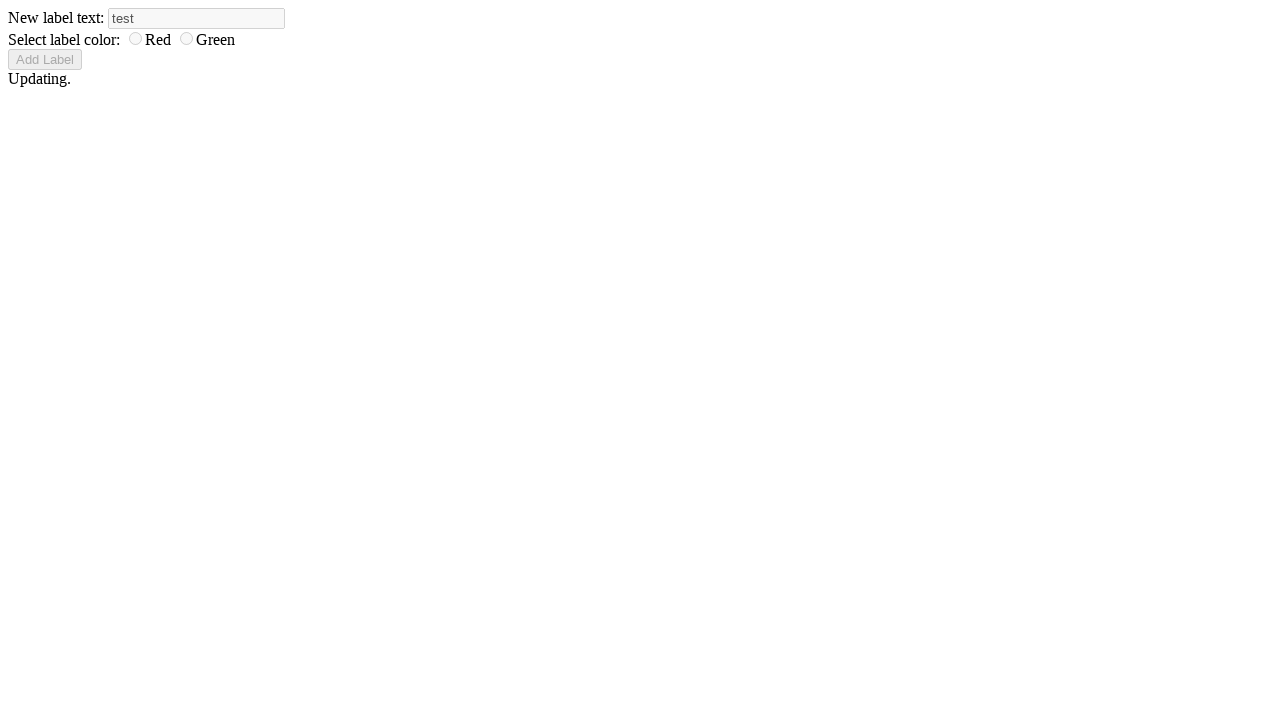

Label element appeared
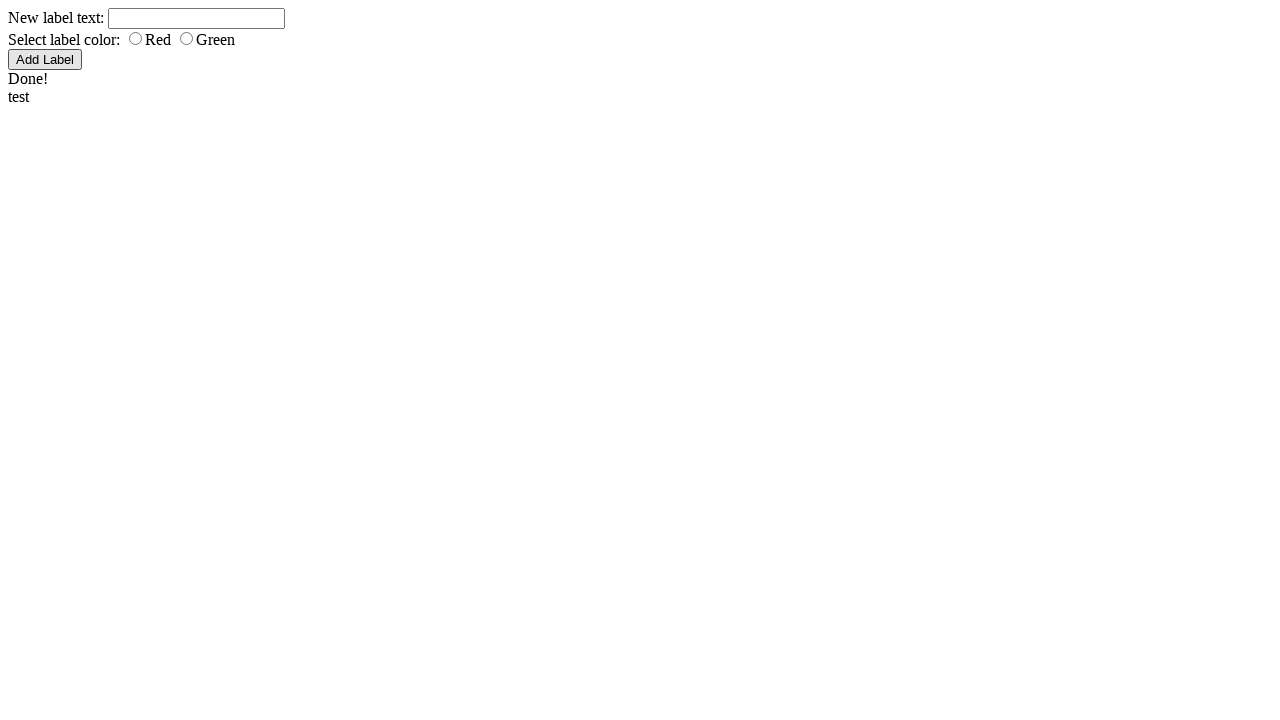

Retrieved label text content
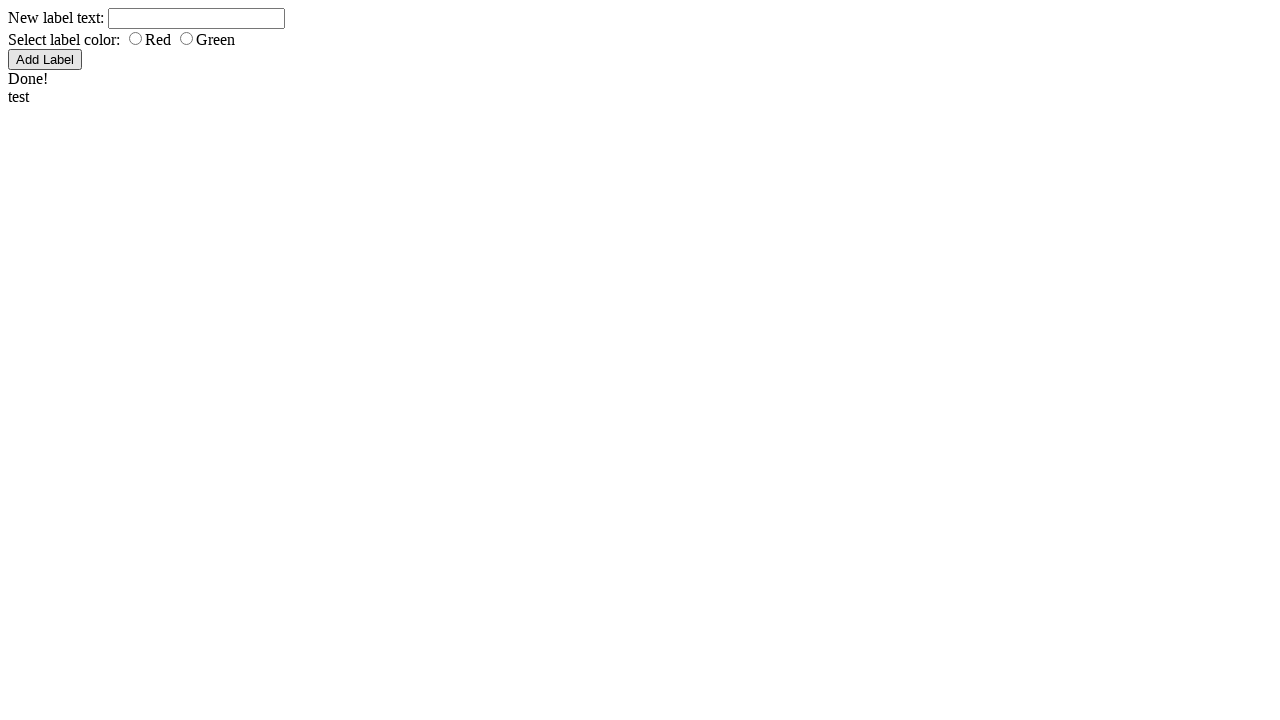

Verified label text matches entered text 'test'
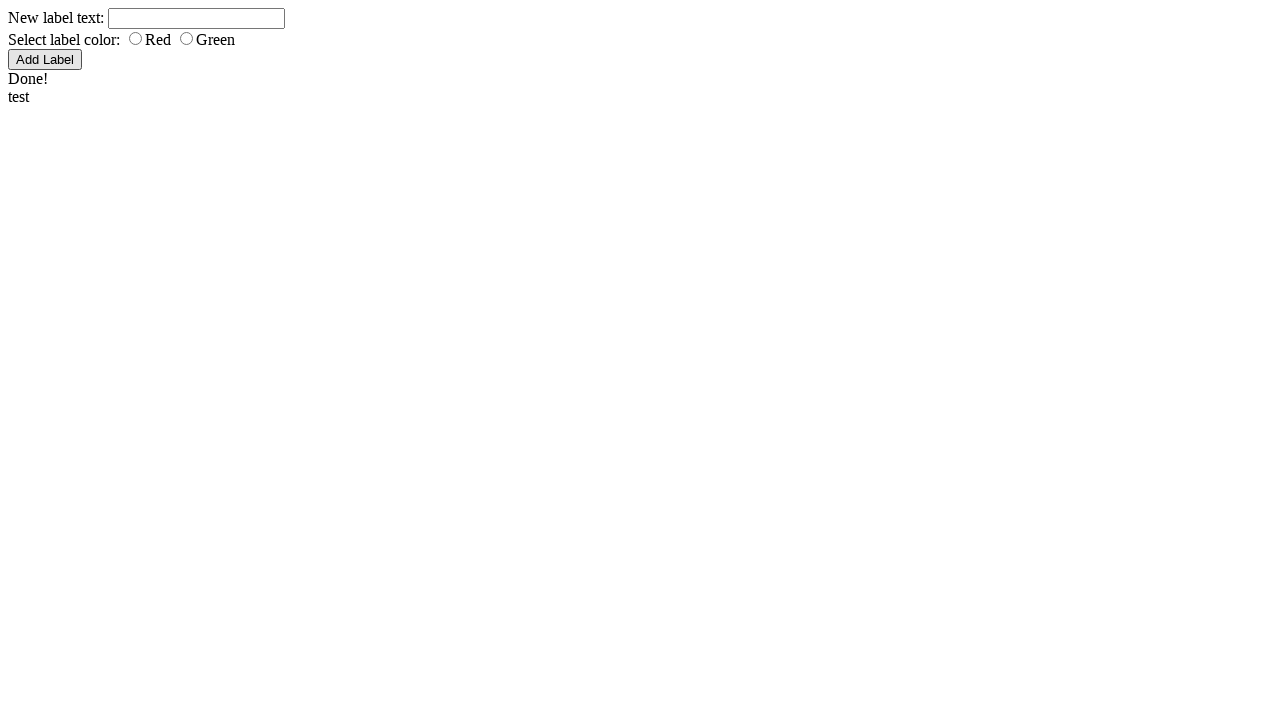

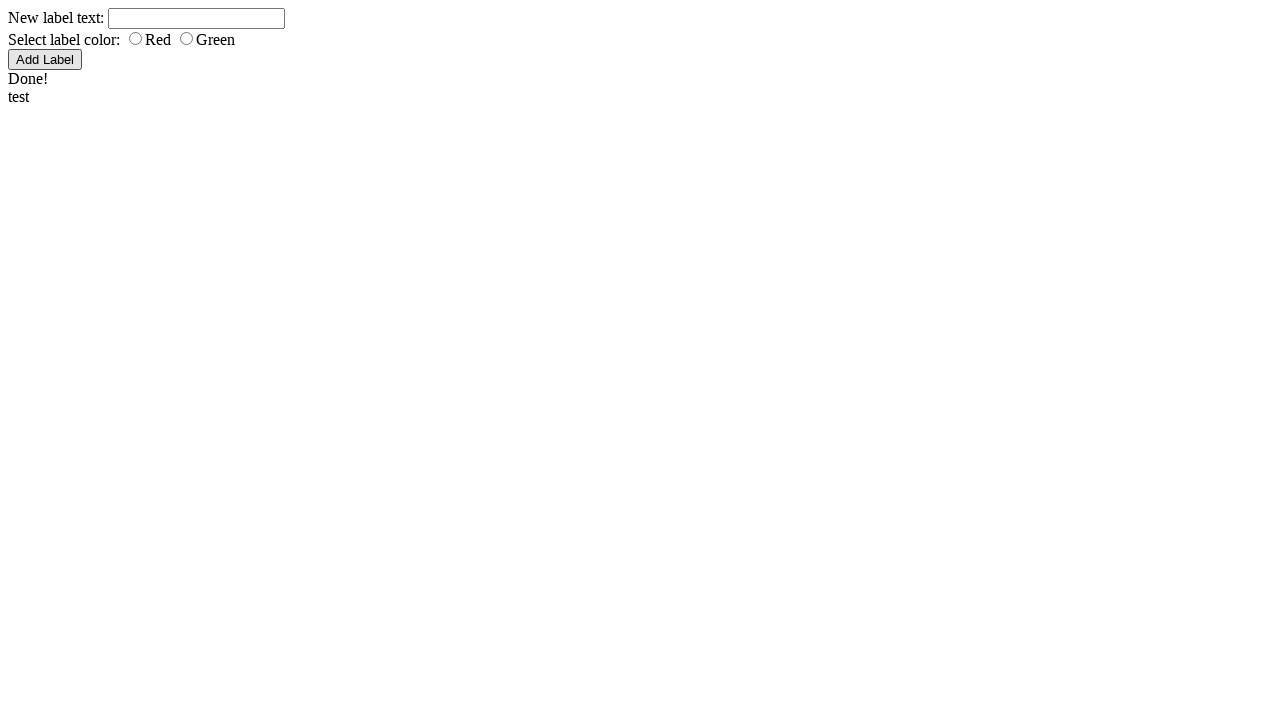